Tests a greeting form by entering a name and verifying the personalized greeting message

Starting URL: https://lm.skillbox.cc/qa_tester/module01/

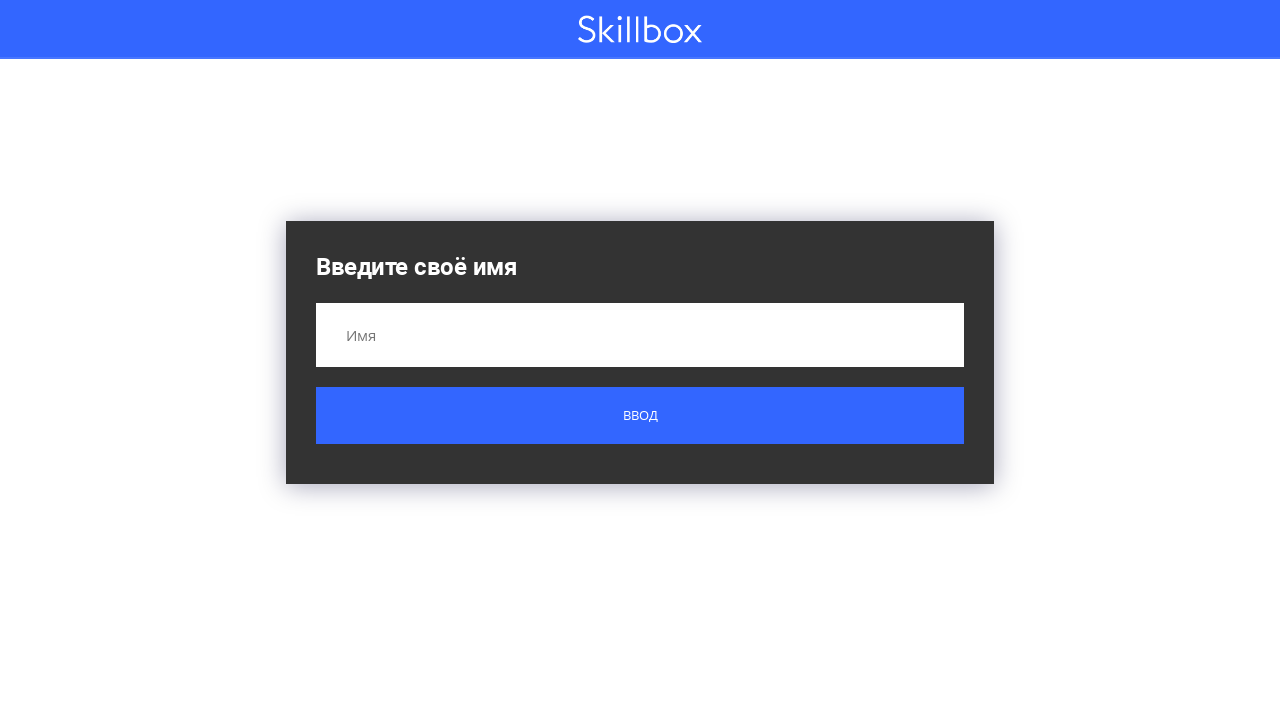

Entered name 'Вася' in the name input field on input[name='name']
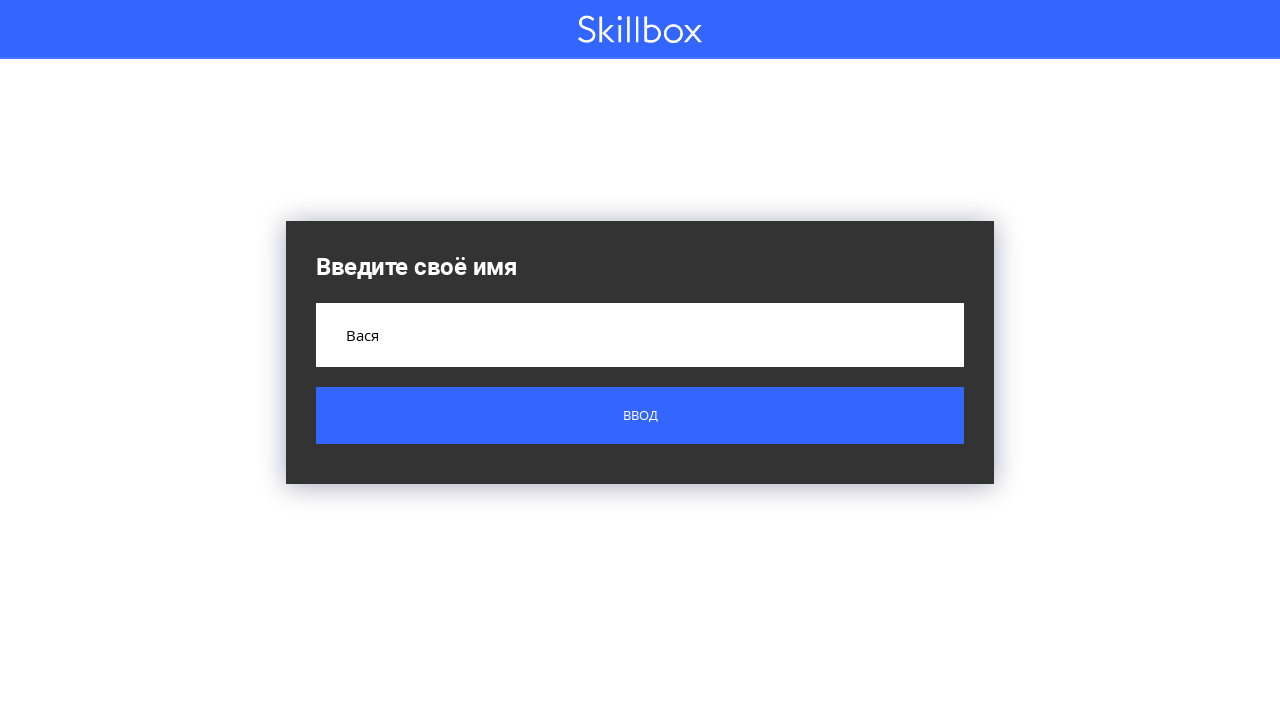

Clicked the submit button at (640, 416) on .button
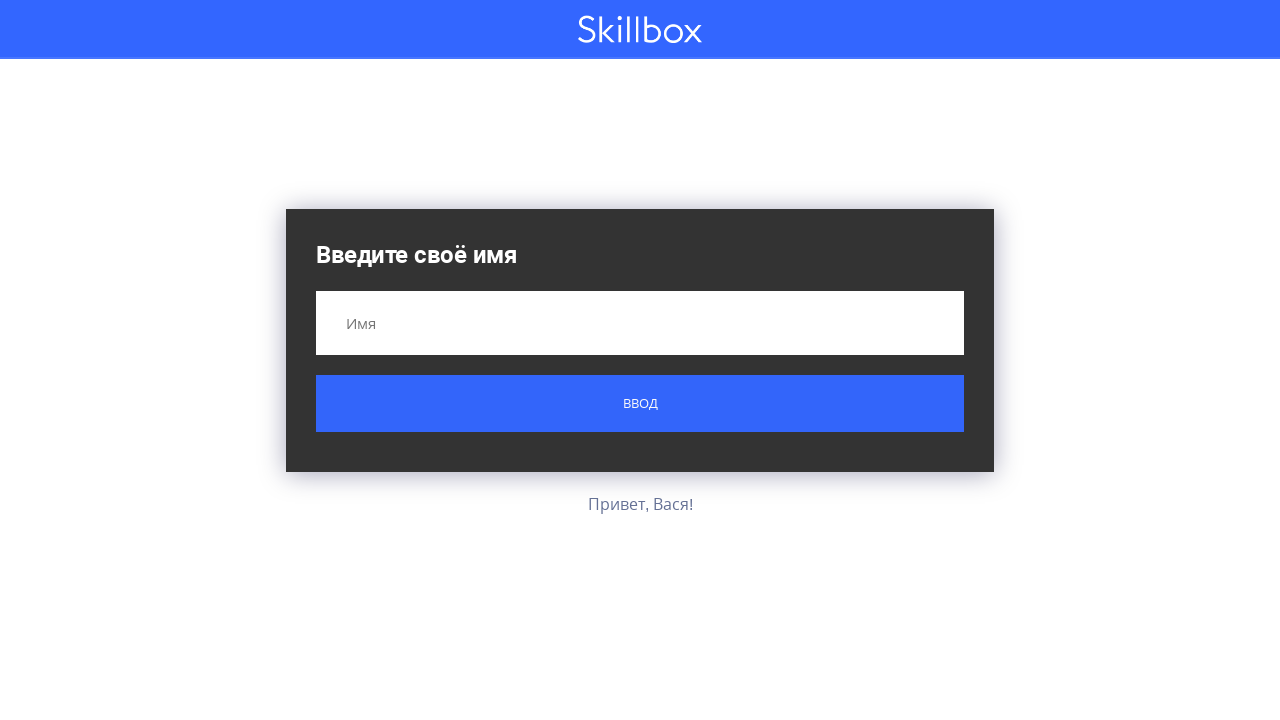

Personalized greeting message appeared and loaded
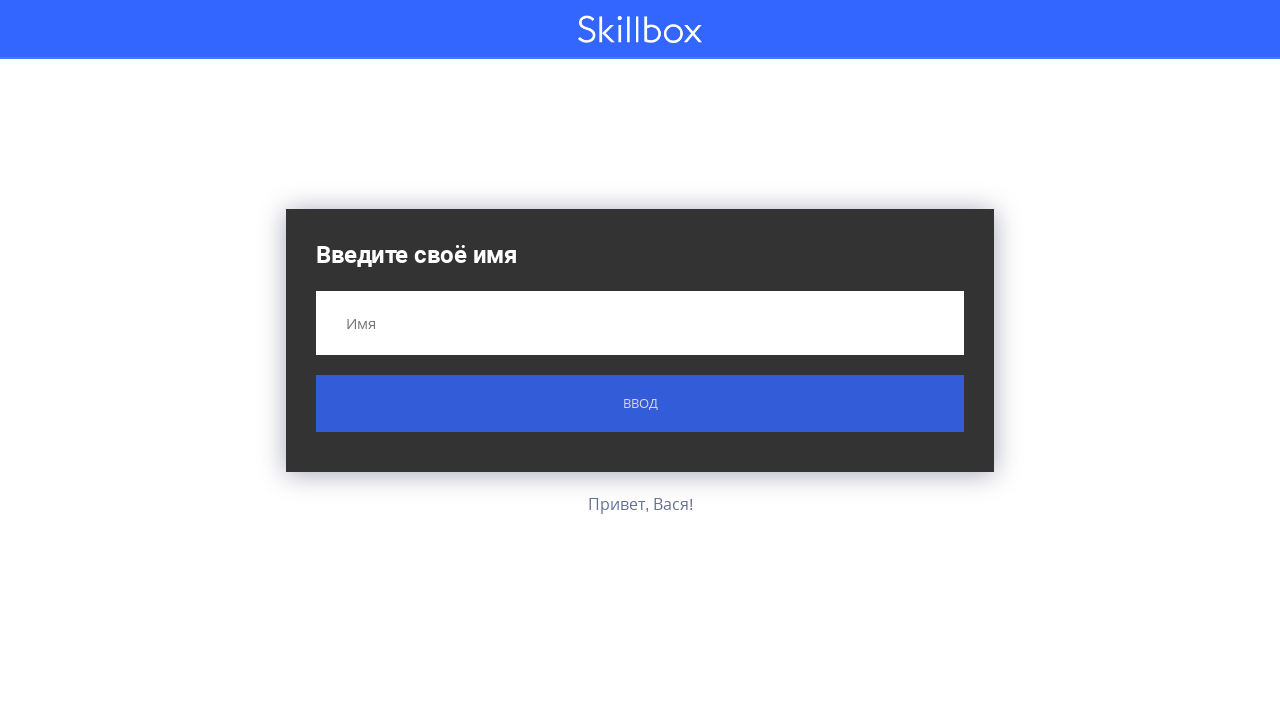

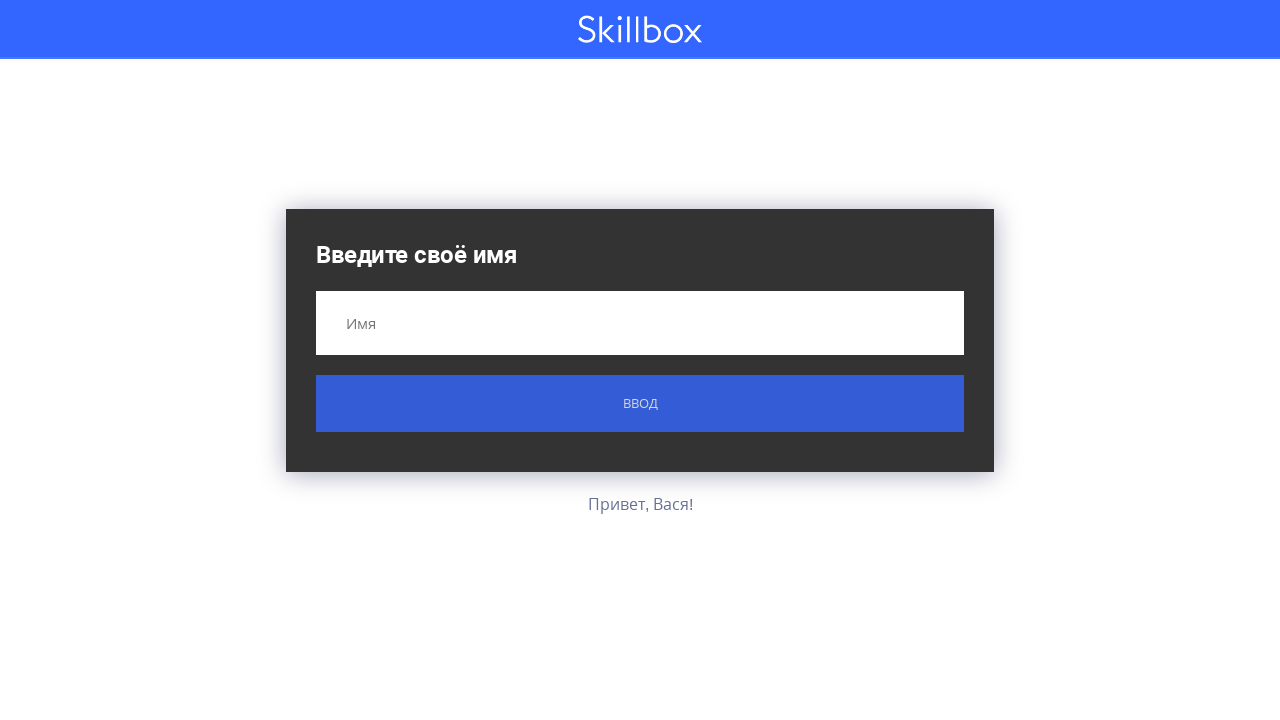